Demonstrates handling of browser prompt dialogs by triggering a prompt, entering text, and accepting or dismissing it.

Starting URL: https://www.byhy.net/cdn2/files/selenium/test4.html

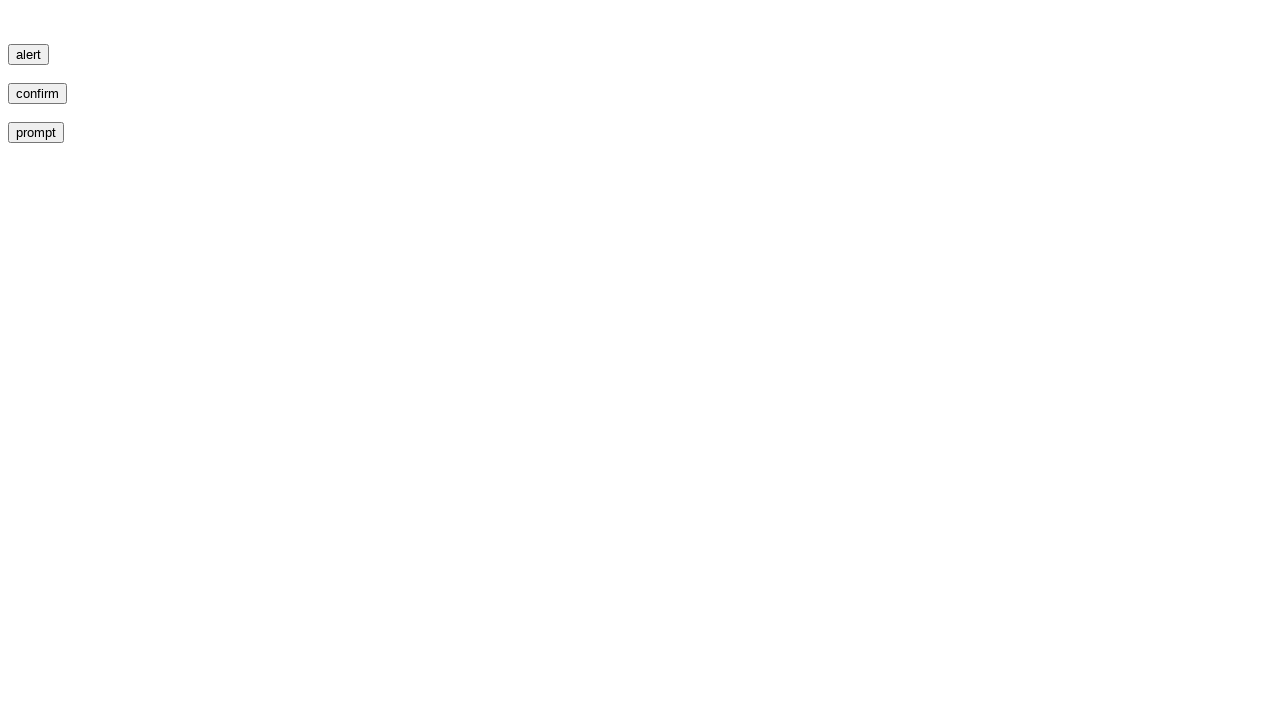

Set up dialog handler to accept prompt with input text
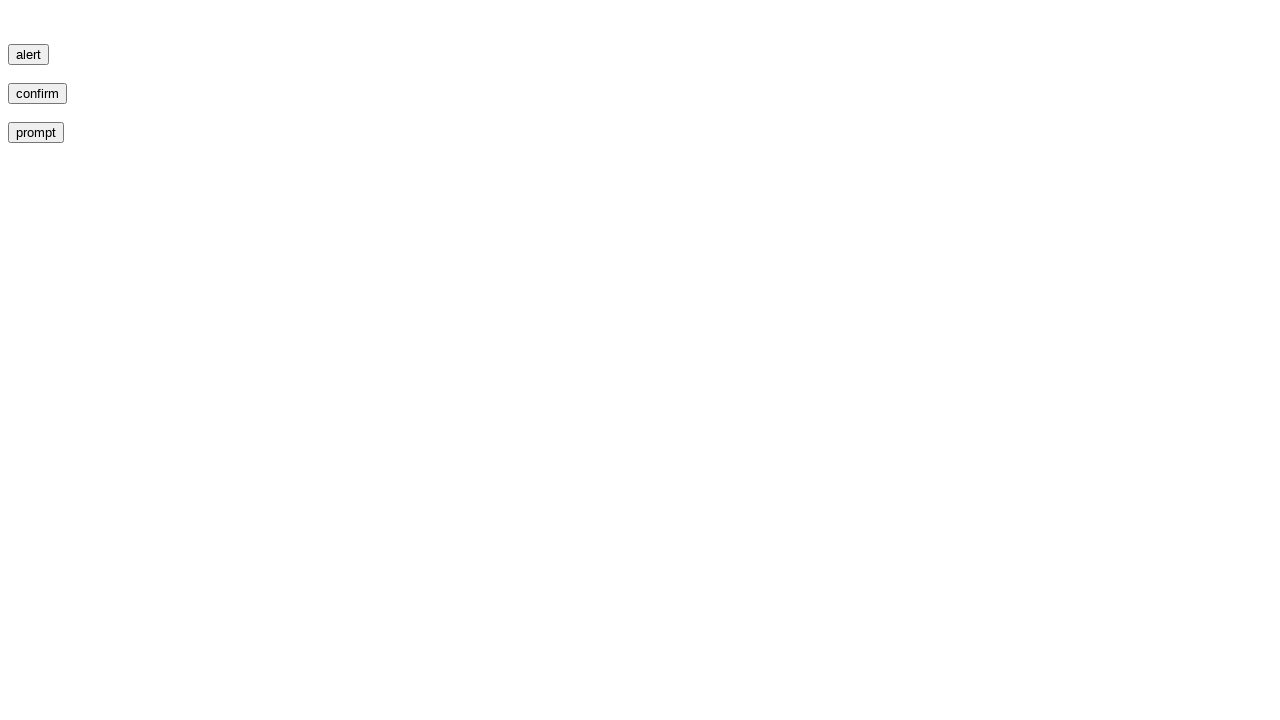

Clicked button to trigger prompt dialog at (36, 132) on #b3
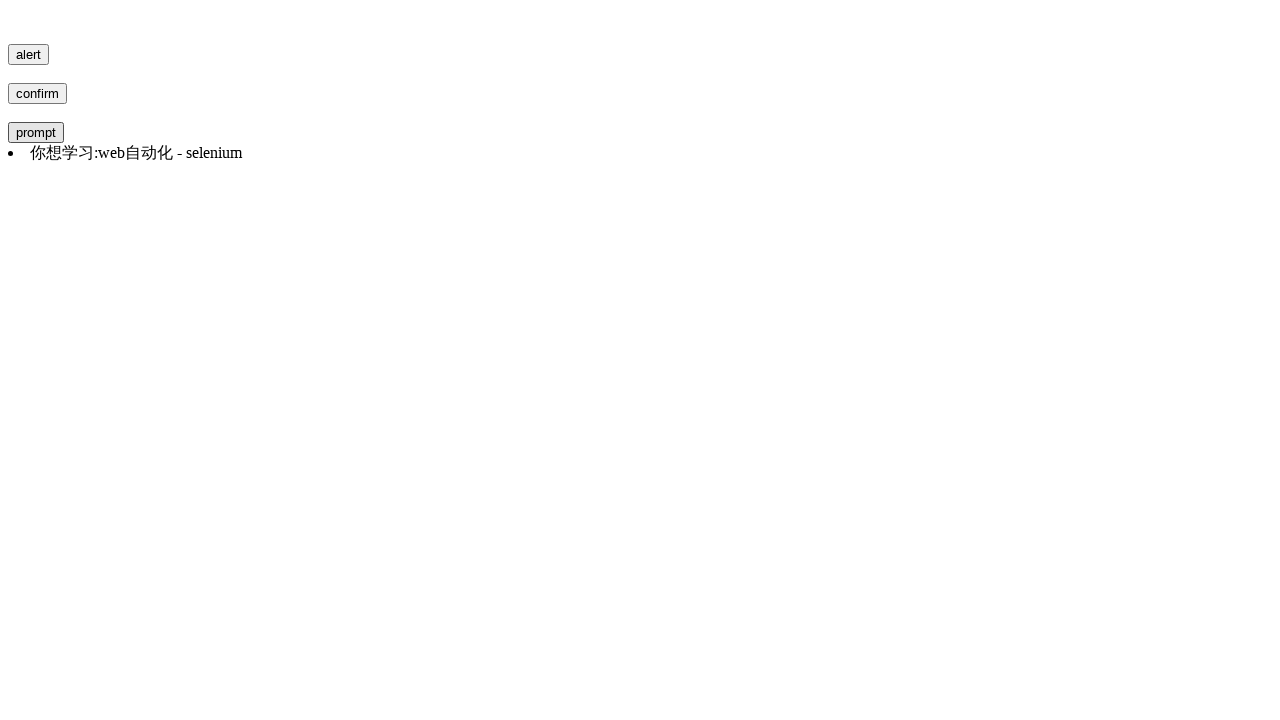

Waited for dialog to be handled
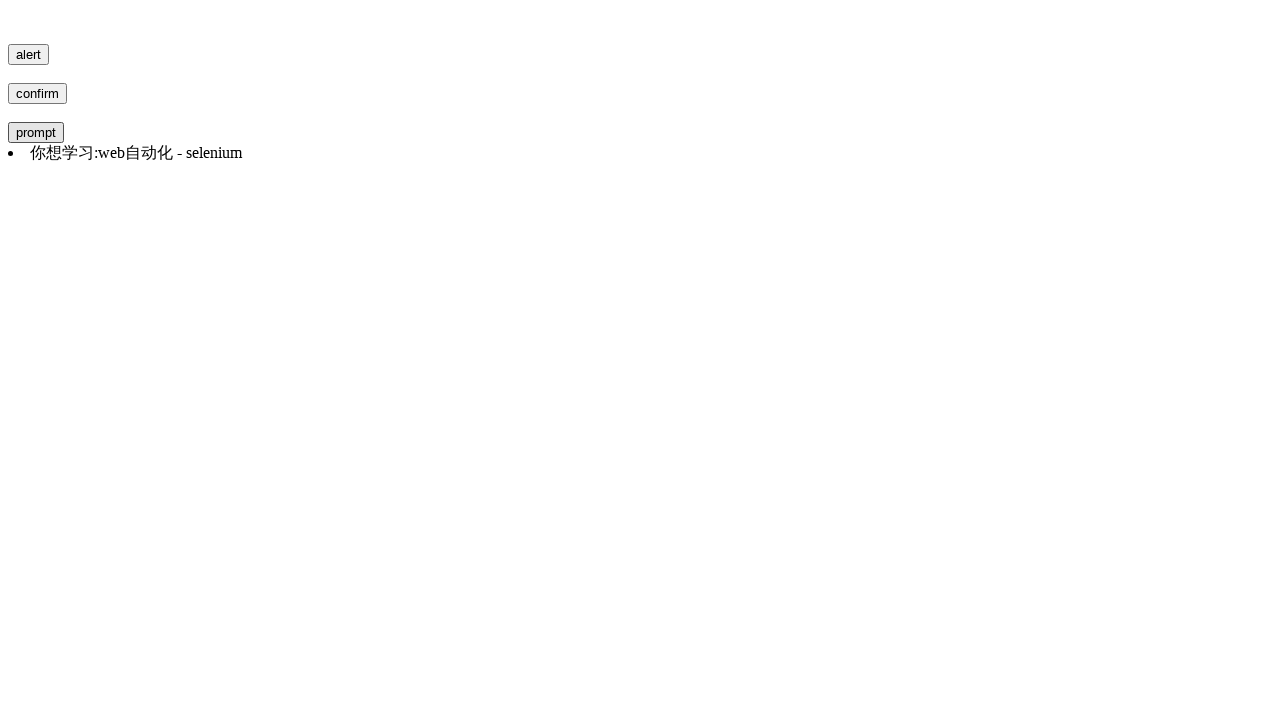

Removed previous dialog accept handler
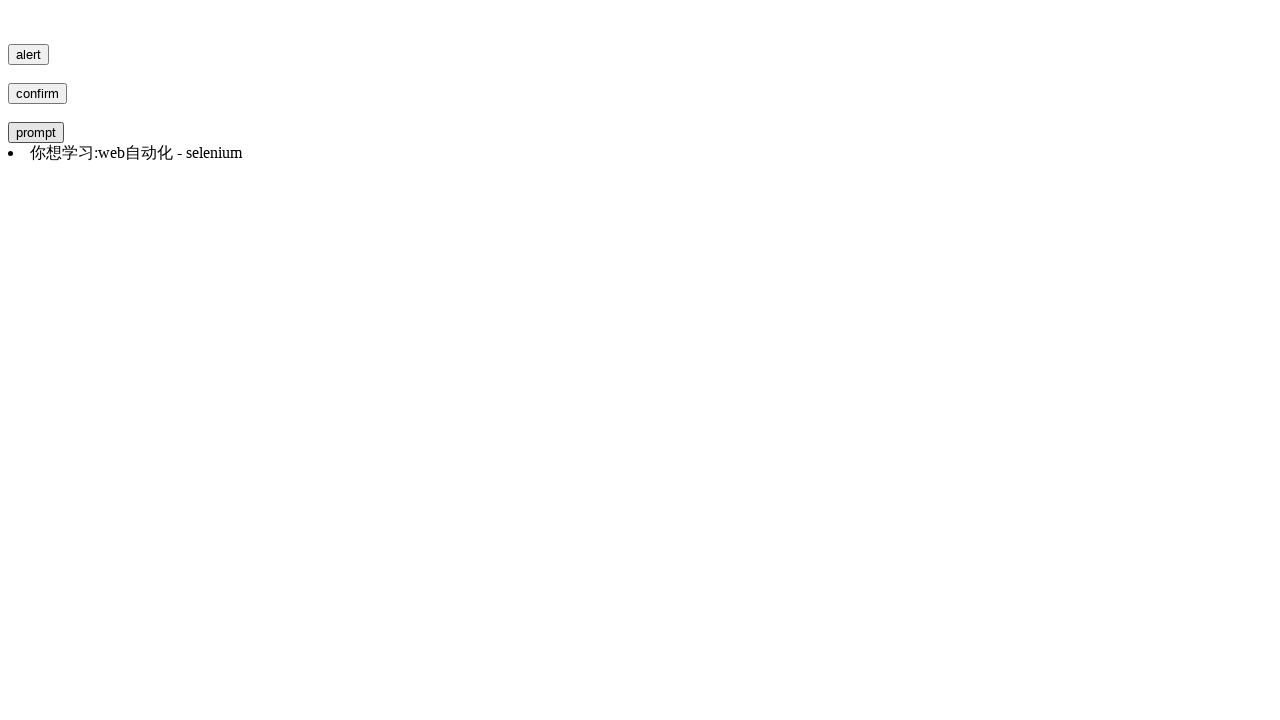

Set up dialog handler to dismiss prompt
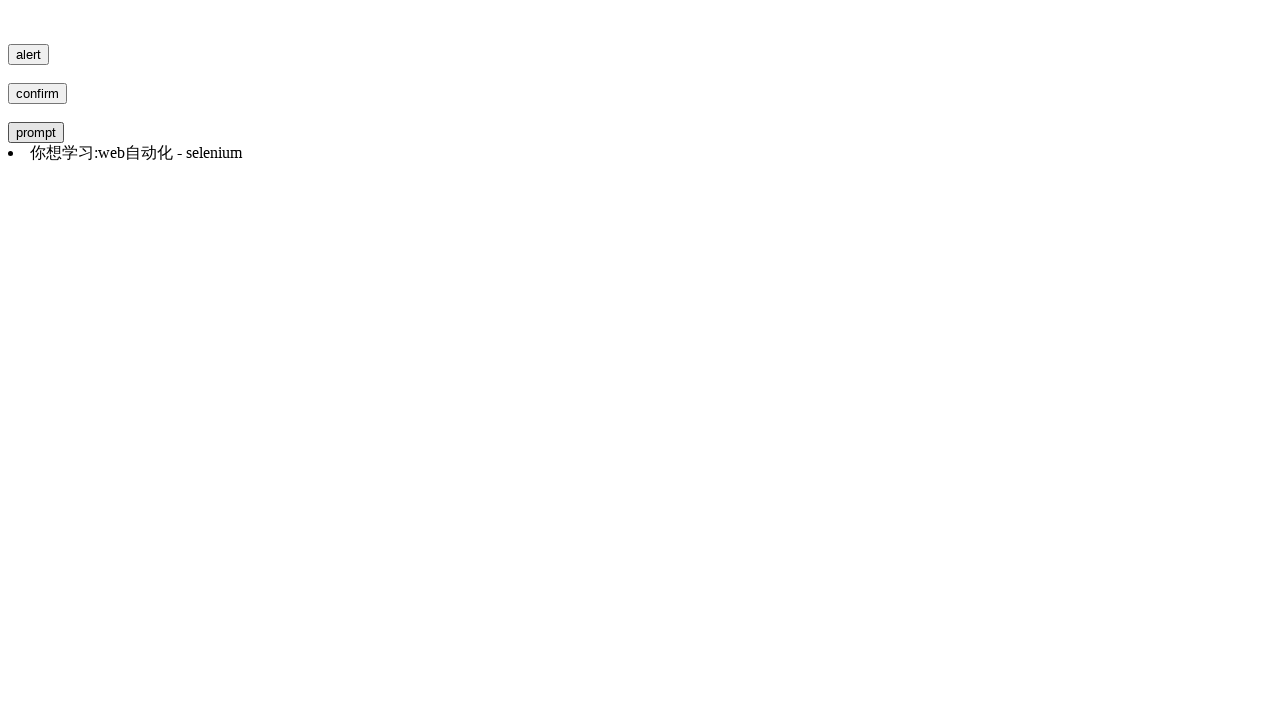

Clicked button again to trigger prompt dialog at (36, 132) on #b3
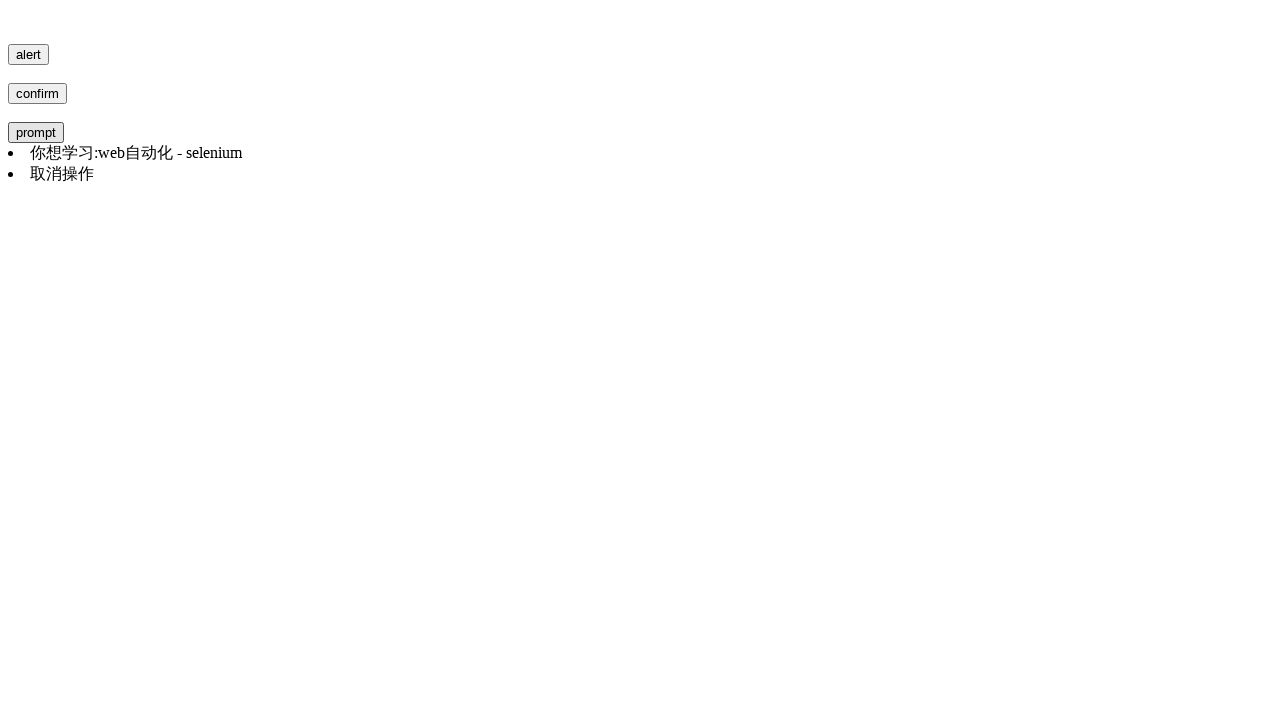

Waited for dialog dismissal to complete
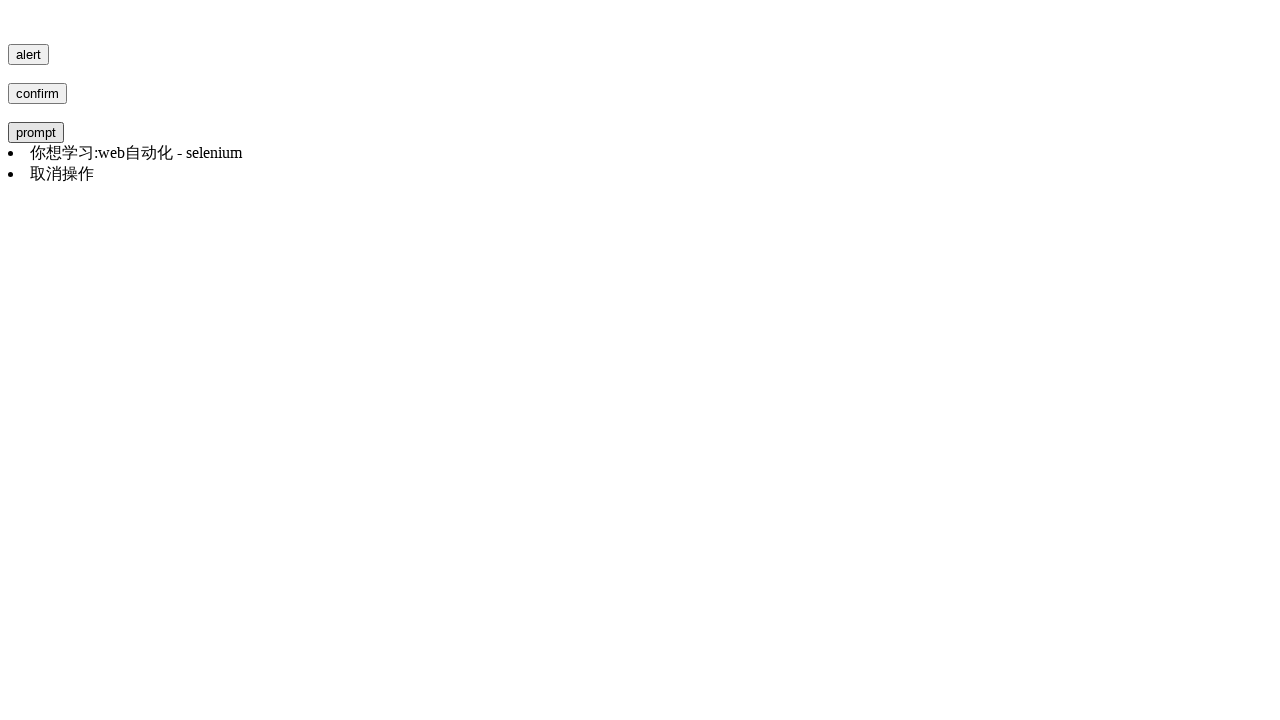

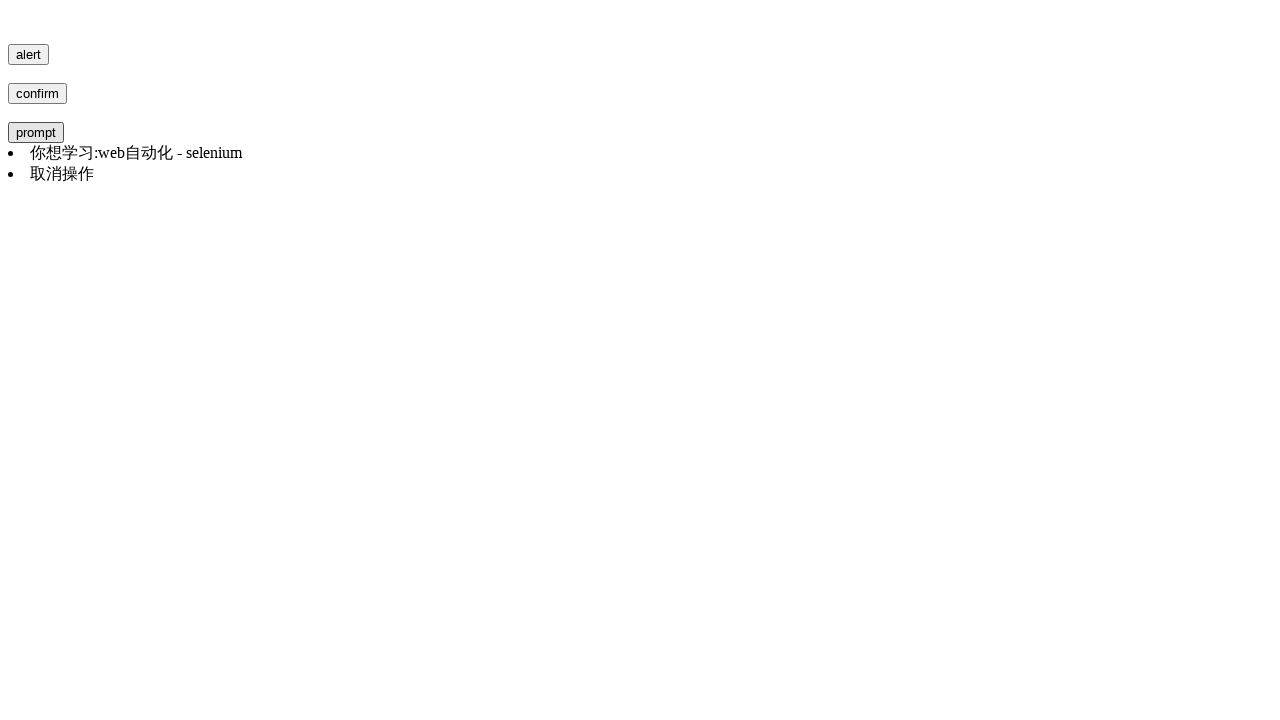